Tests form interaction on a demo registration page by selecting a radio button at a specific index and clicking a checkbox.

Starting URL: https://demo.automationtesting.in/Register.html

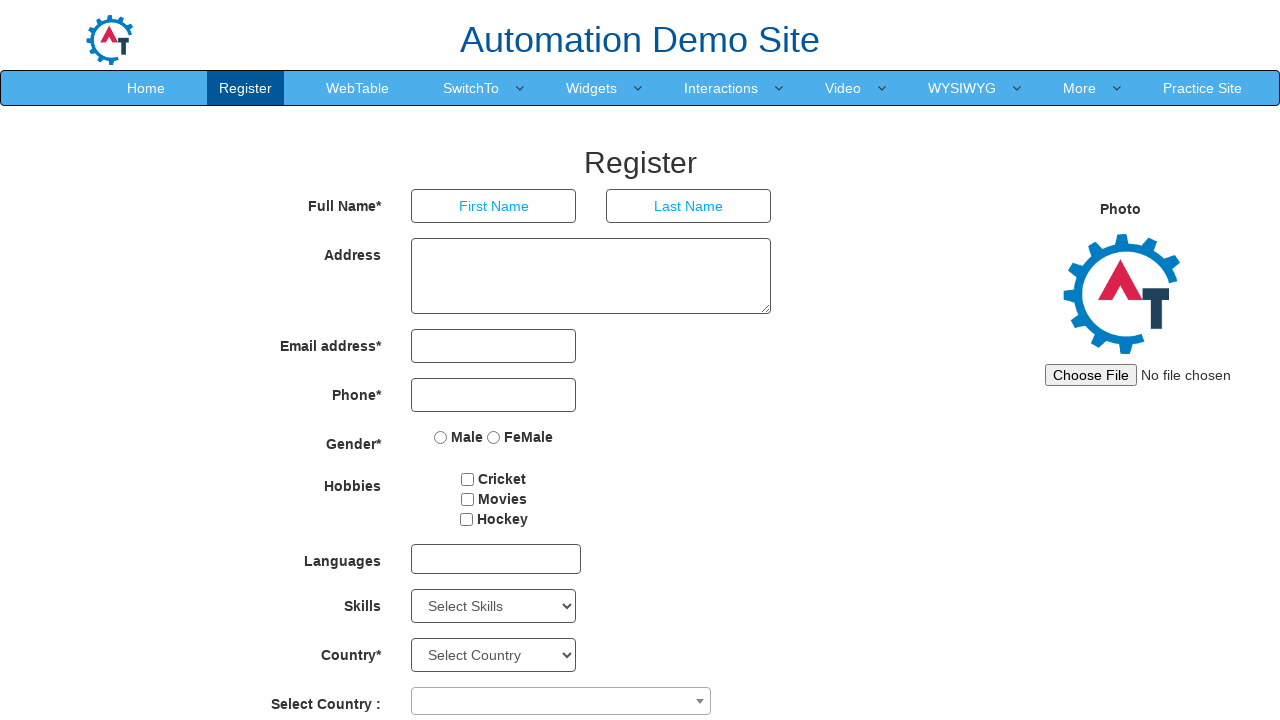

Waited for radio buttons to be present on the form
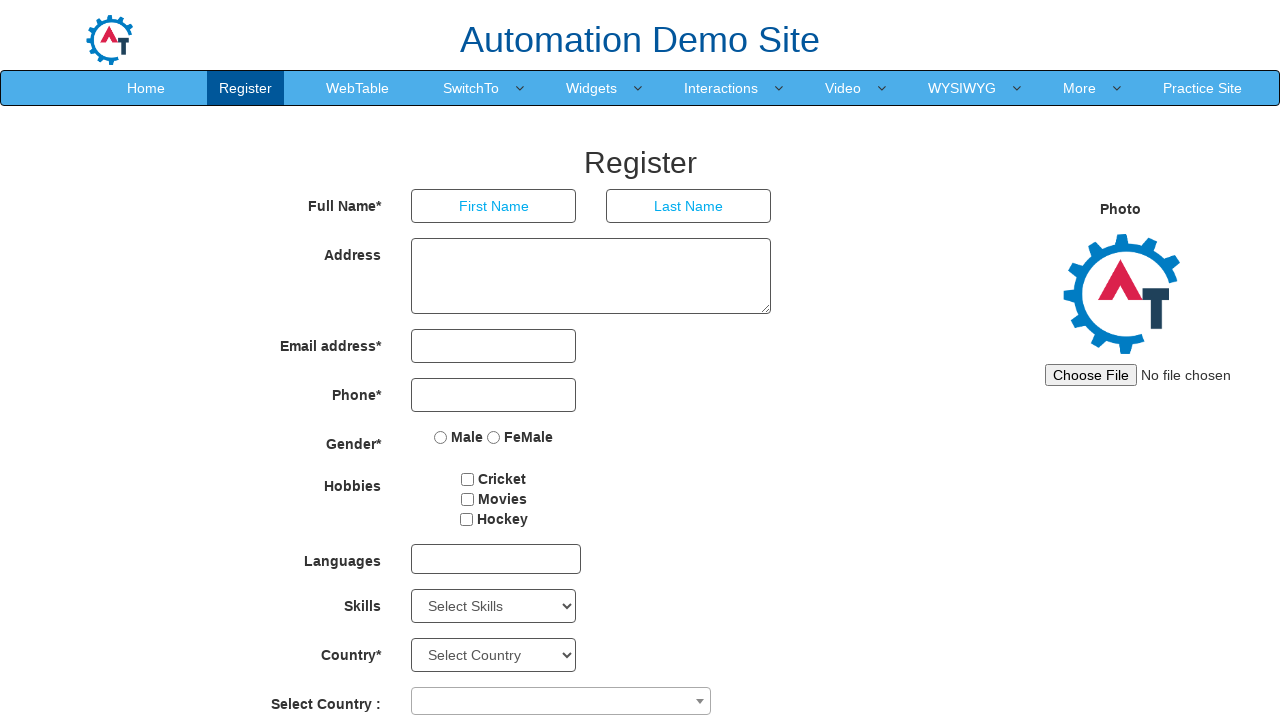

Located all radio button elements with name 'radiooptions'
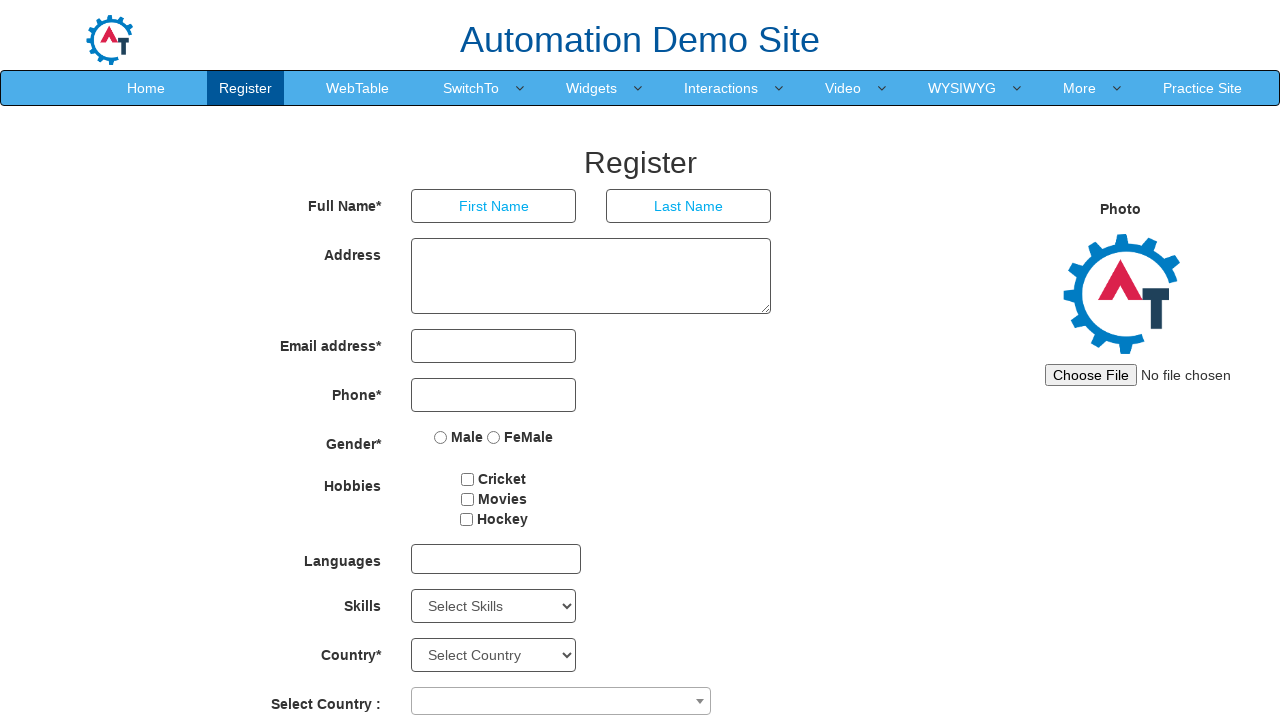

Clicked the second radio button (index 1) to select it at (494, 437) on input[name='radiooptions'] >> nth=1
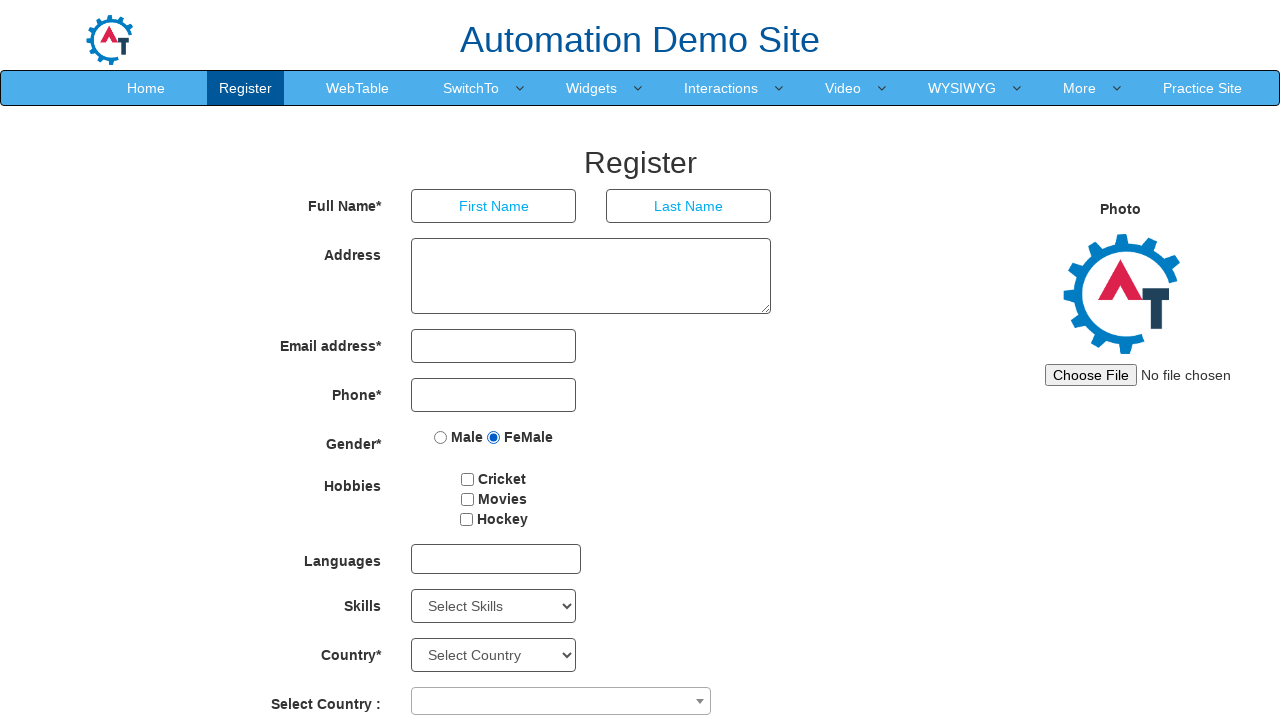

Clicked the checkbox with id 'checkbox1' at (468, 479) on #checkbox1
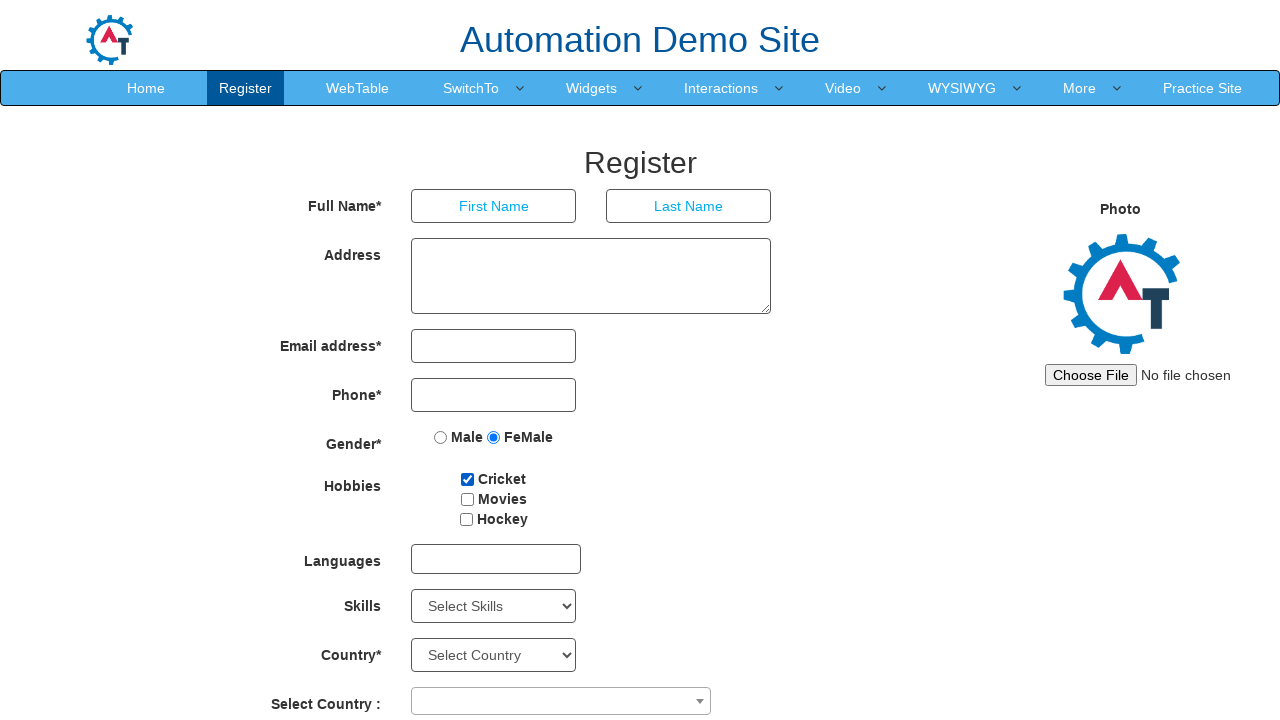

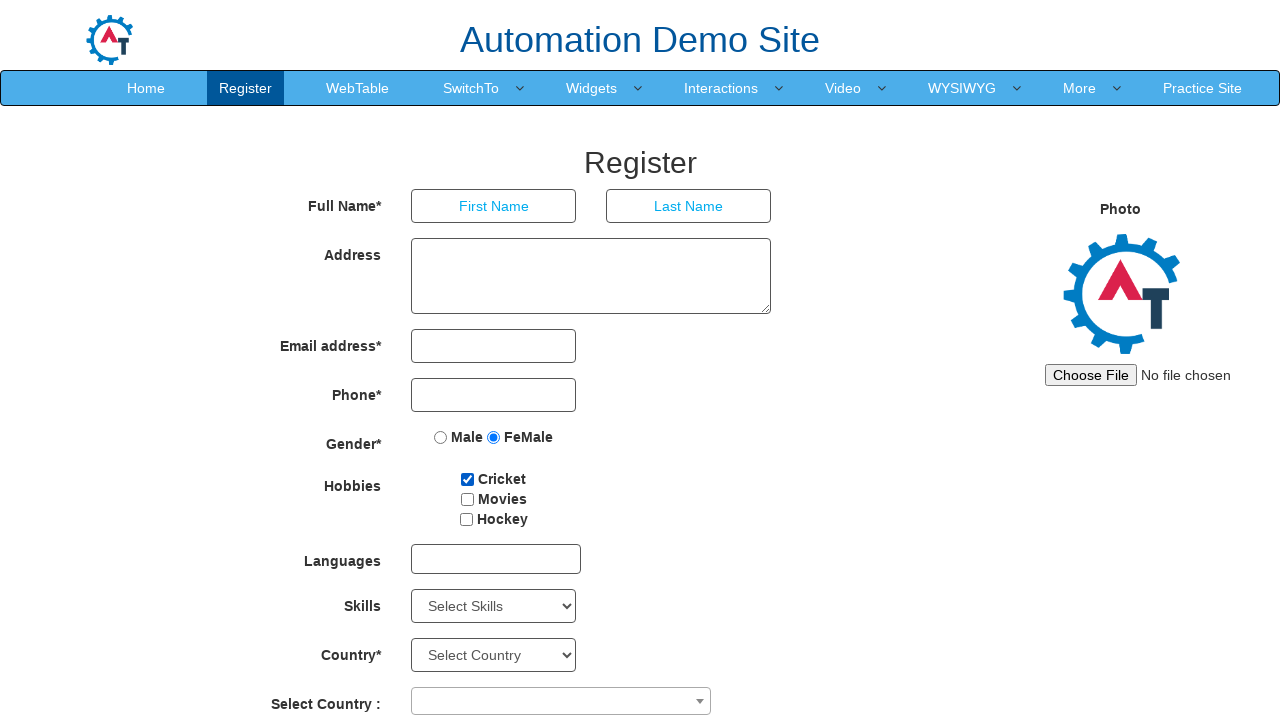